Tests a demo login form on a practice automation site by filling in test credentials and verifying successful login

Starting URL: https://the-internet.herokuapp.com/login

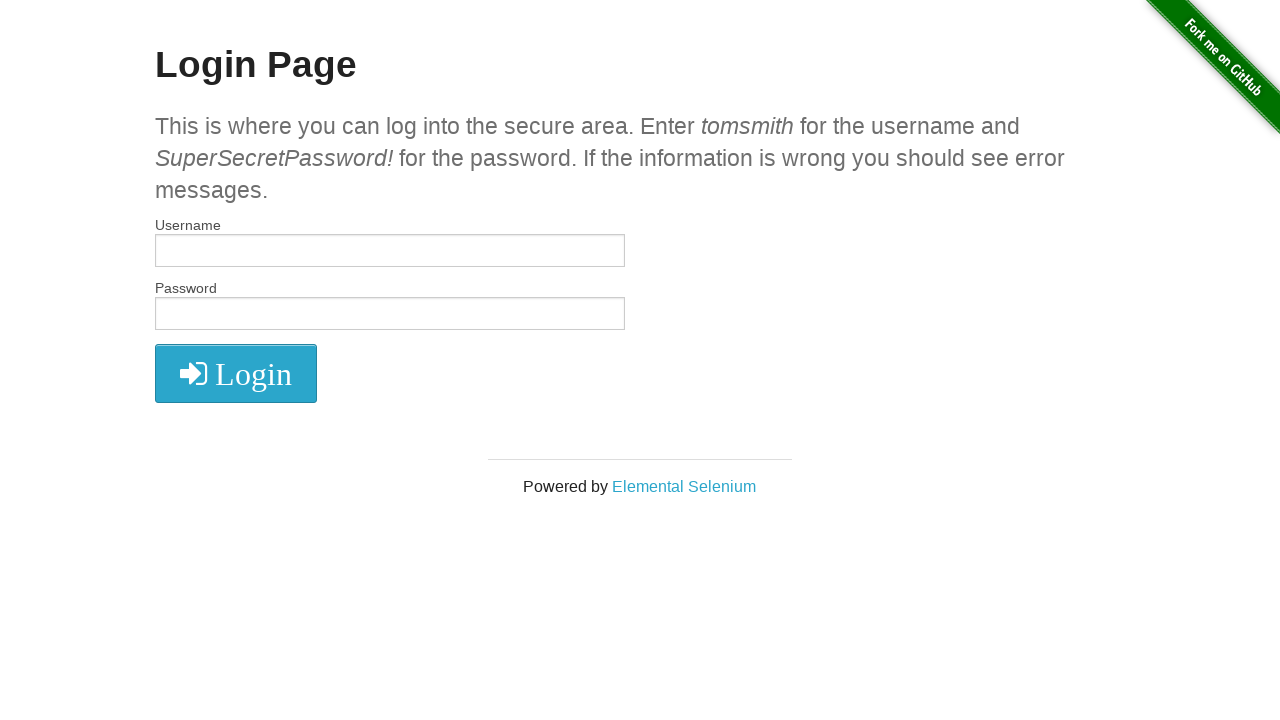

Filled username field with 'tomsmith' on //input[@id='username']
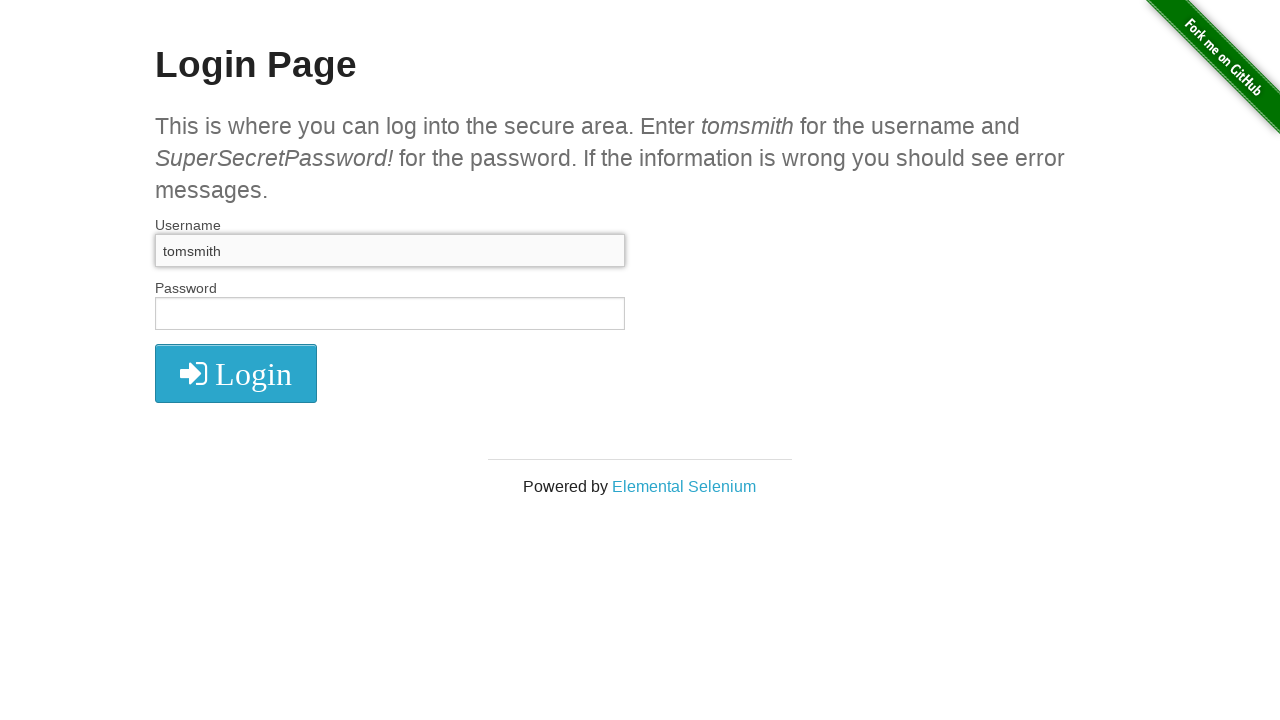

Filled password field with test credential on //input[@type='password']
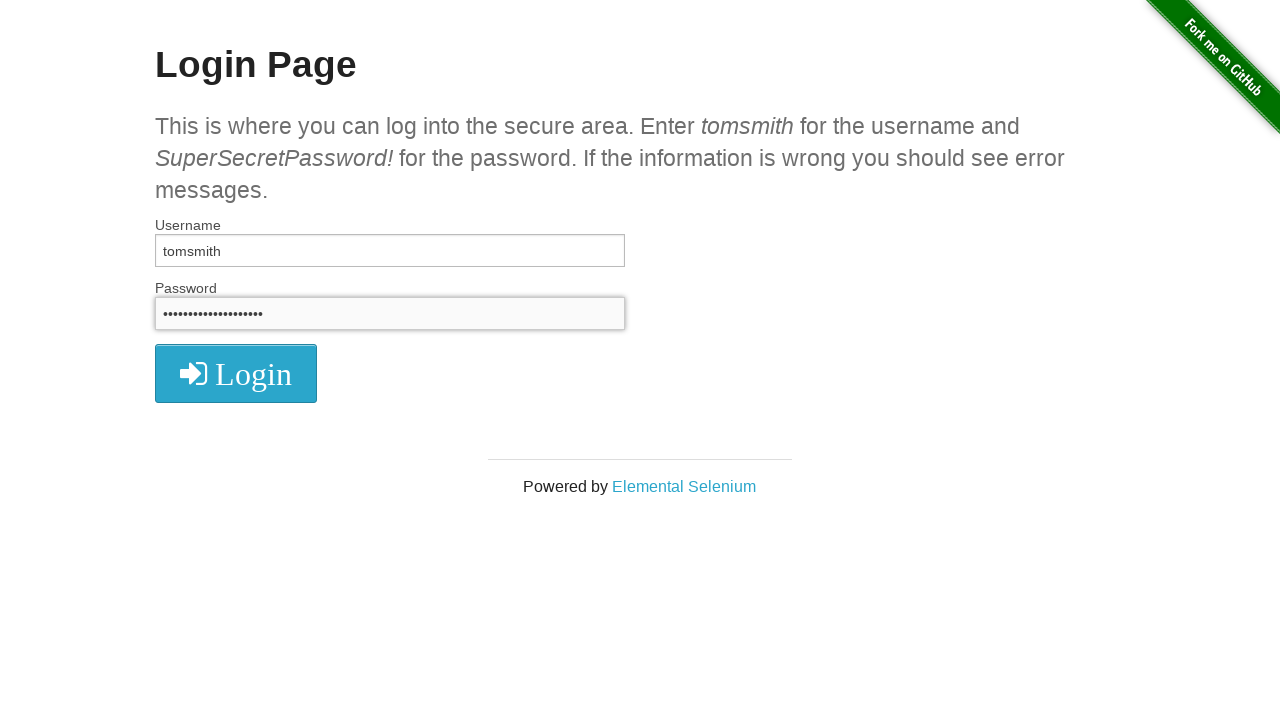

Clicked login button to submit credentials at (236, 373) on xpath=//button[@class='radius']
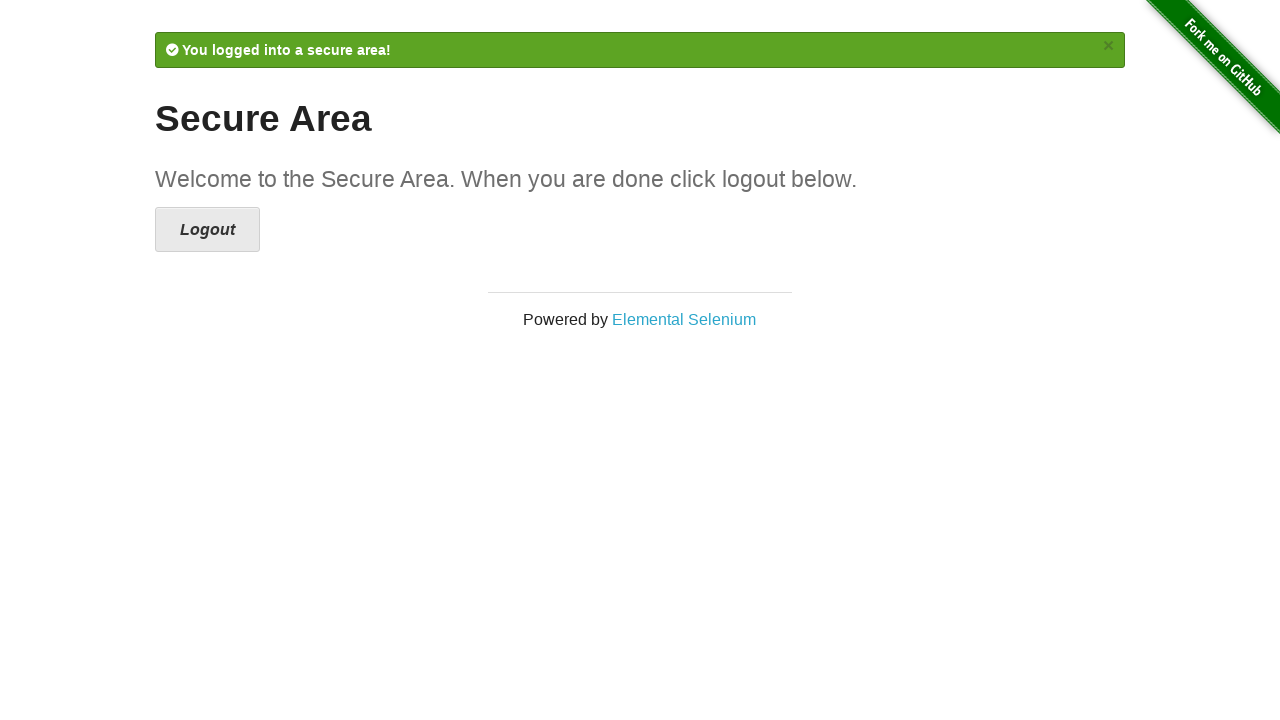

Success message appeared, confirming login was successful
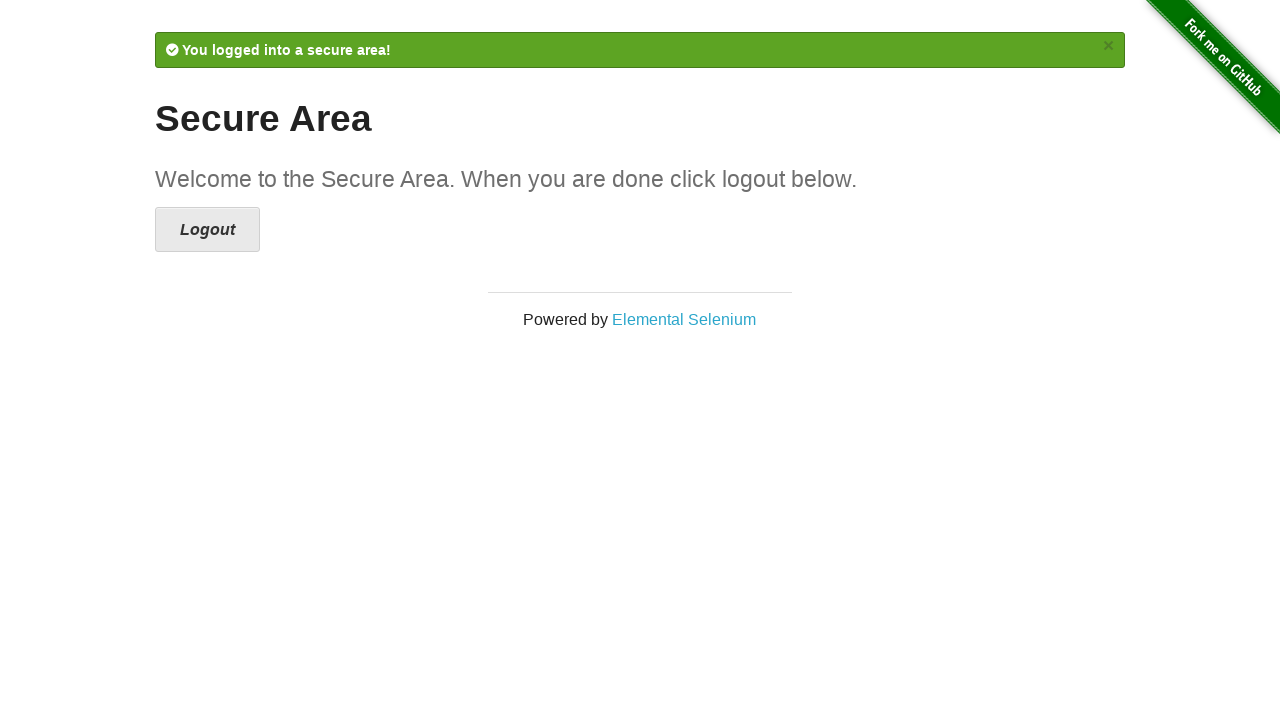

Clicked the Selenium link at (684, 320) on text=Selenium
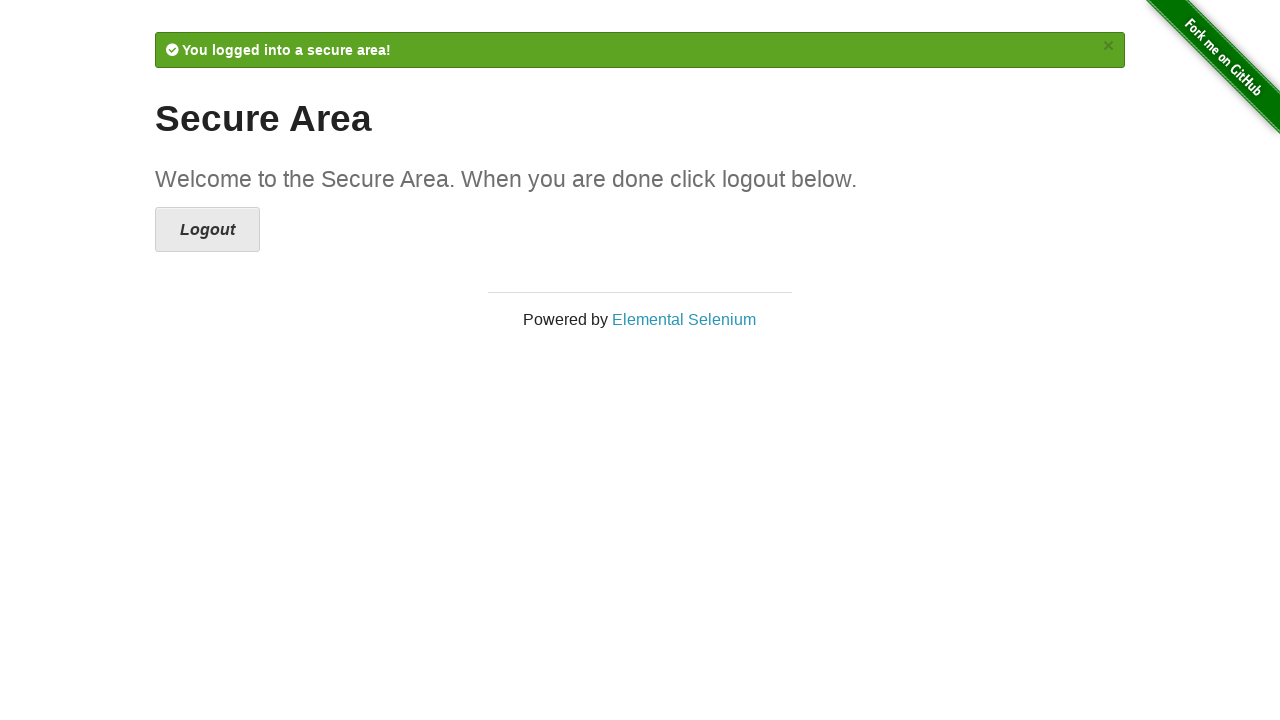

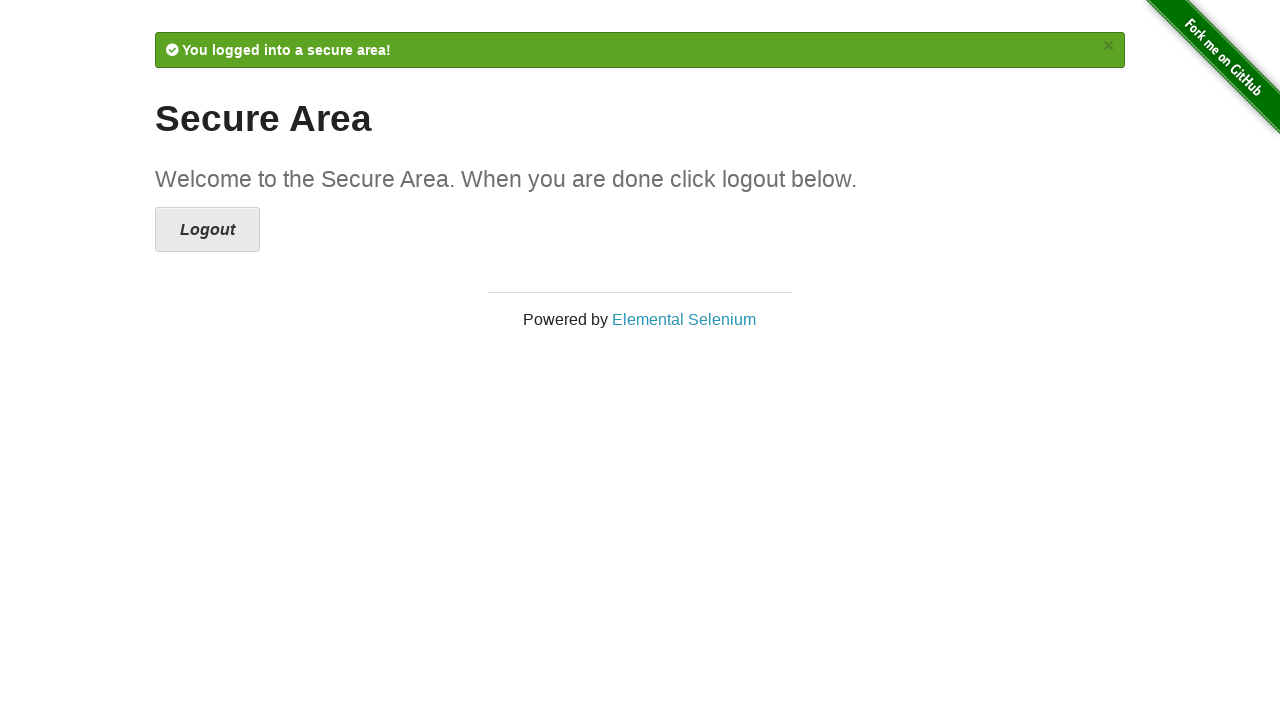